Tests opening multiple browser windows by navigating to the Multiple Windows page and clicking the link to open new windows until 5 windows are open, then verifies the window count.

Starting URL: http://the-internet.herokuapp.com/

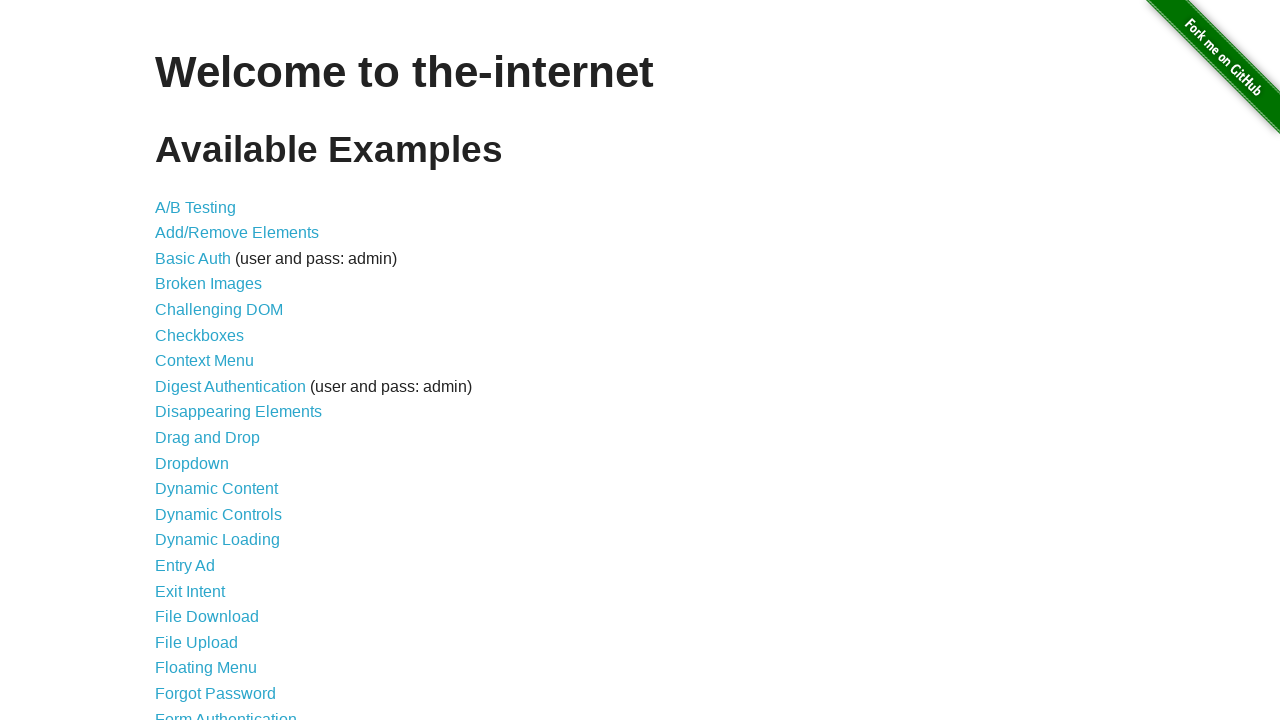

Clicked on the 'Windows' link to navigate to Multiple Windows page at (218, 369) on xpath=//*[contains(text(), 'Windows')]
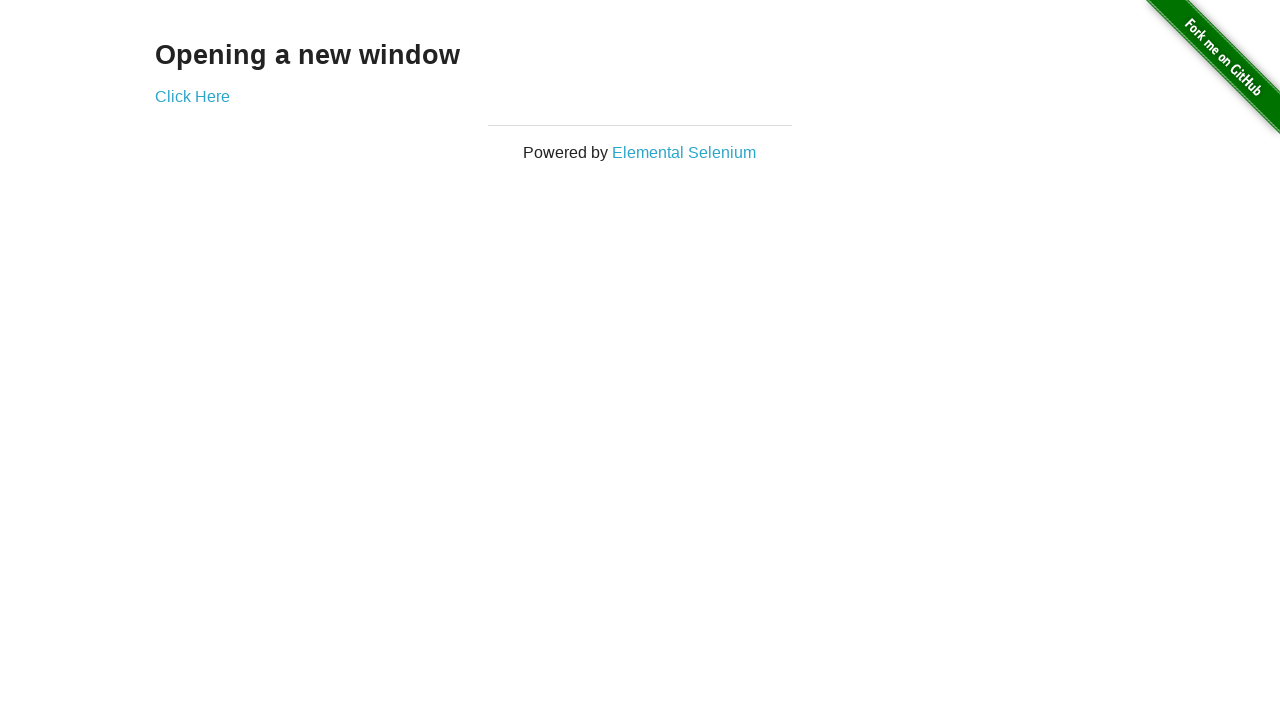

Waited for the 'Click Here' link to load on Multiple Windows page
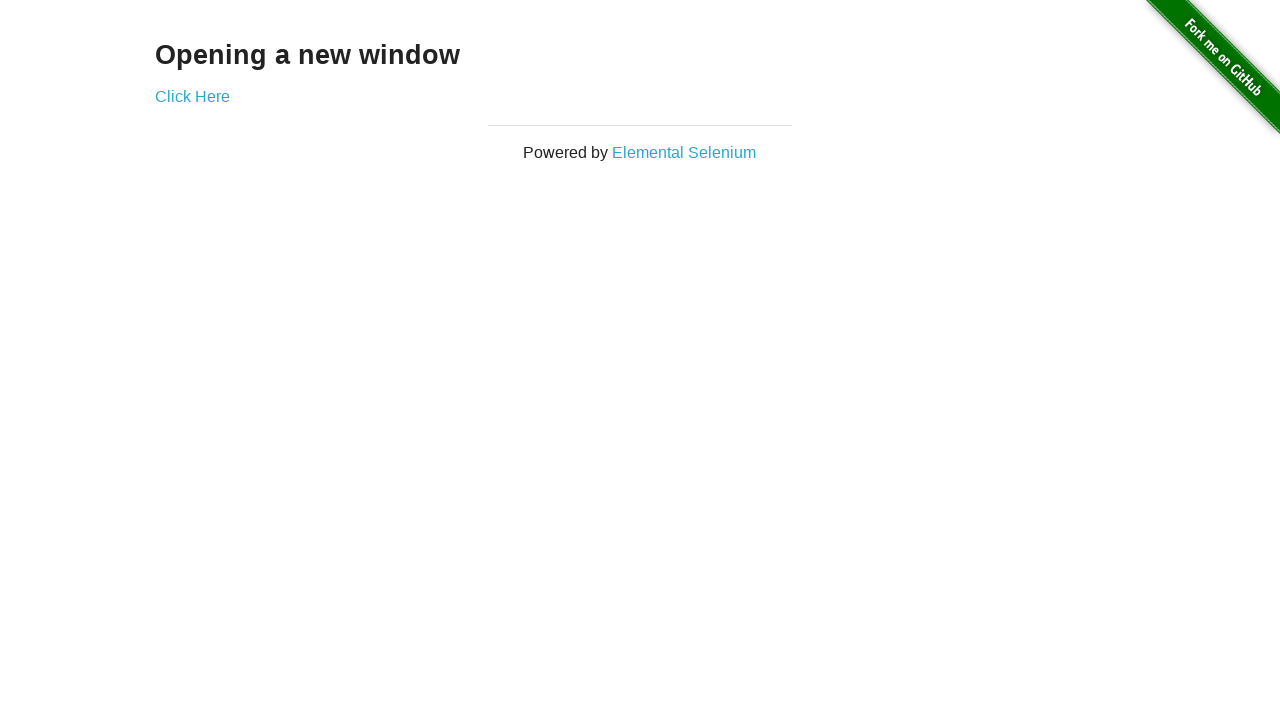

Clicked 'Click Here' link to open new window (window 2 of 5) at (192, 96) on xpath=//a[contains(text(), 'Click')]
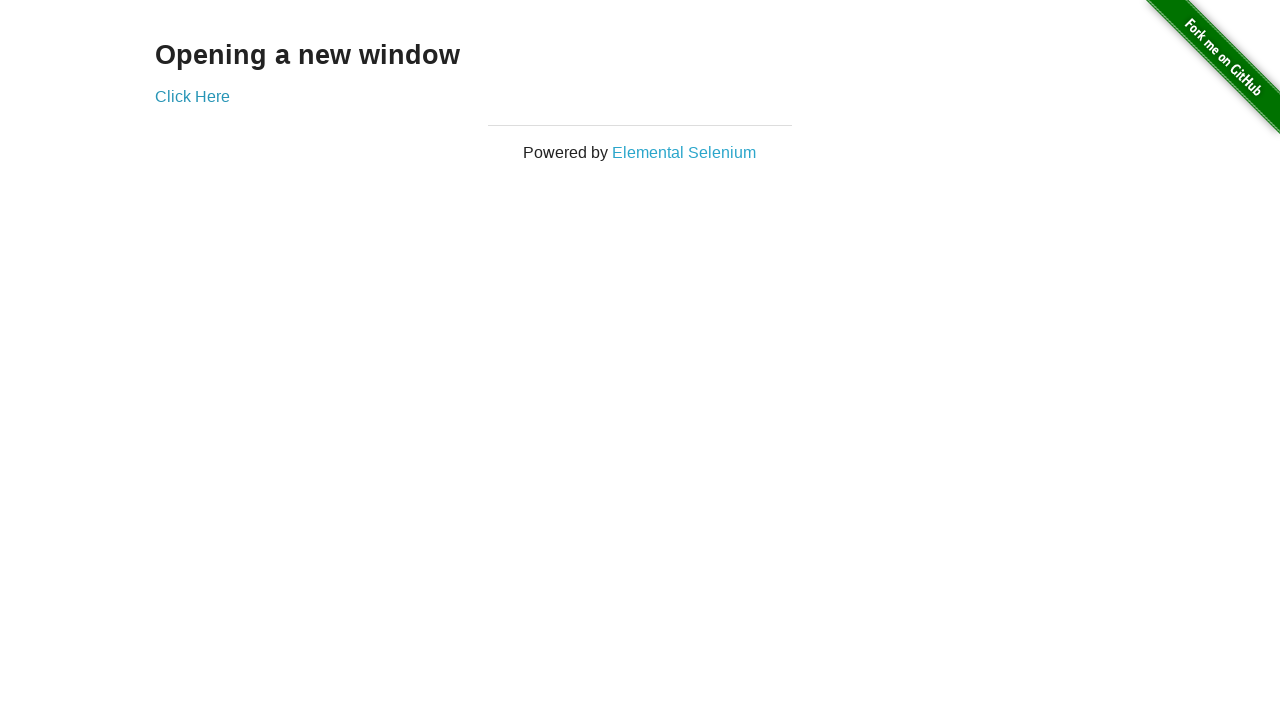

New window 2 loaded successfully
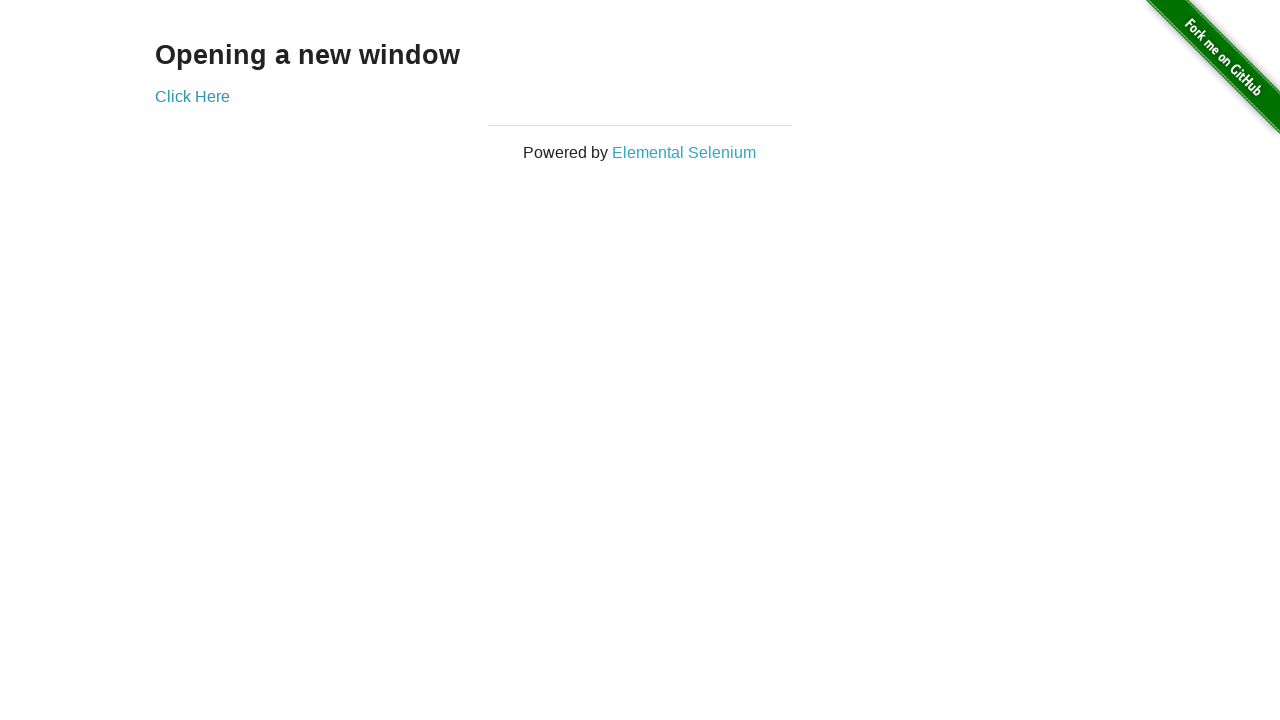

Clicked 'Click Here' link to open new window (window 3 of 5) at (192, 96) on xpath=//a[contains(text(), 'Click')]
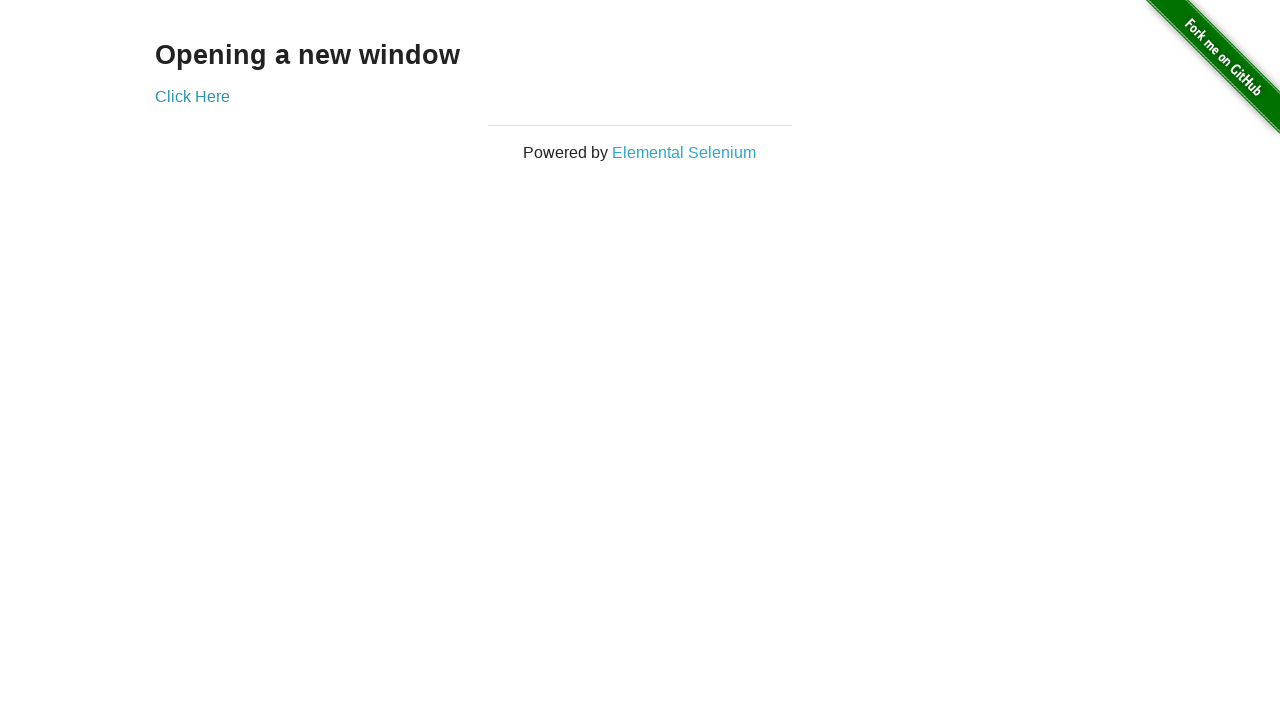

New window 3 loaded successfully
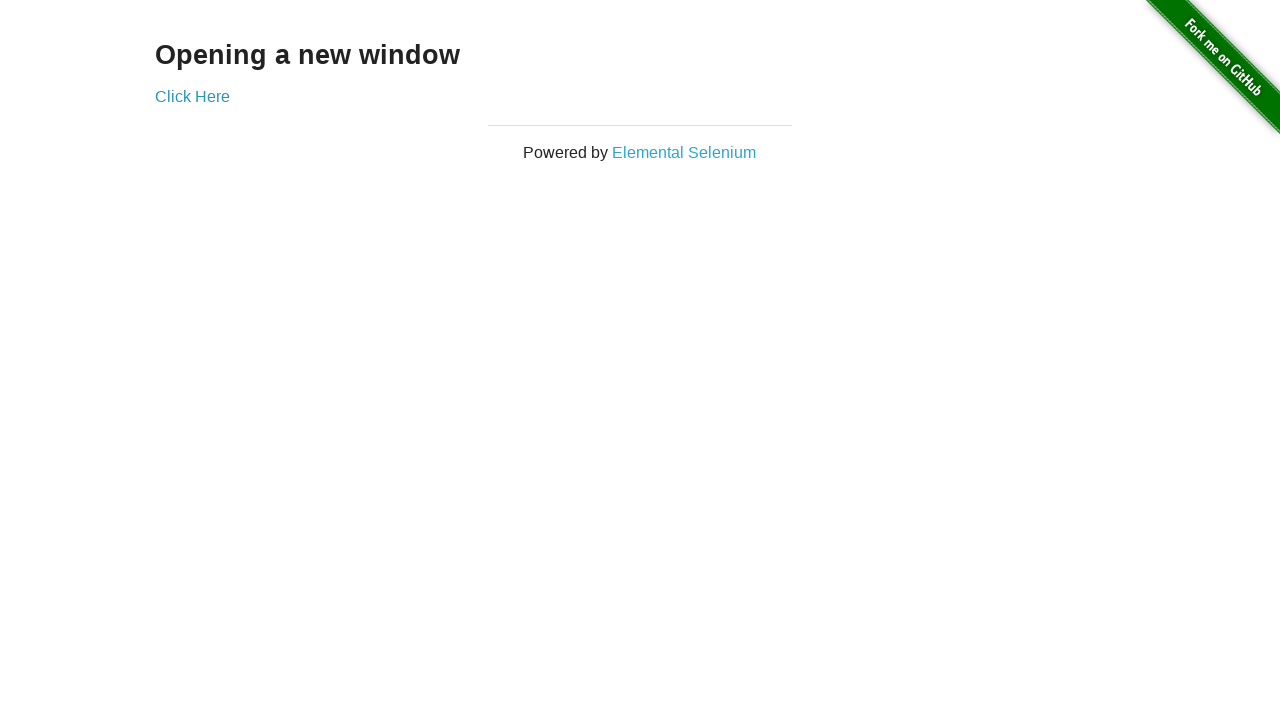

Clicked 'Click Here' link to open new window (window 4 of 5) at (192, 96) on xpath=//a[contains(text(), 'Click')]
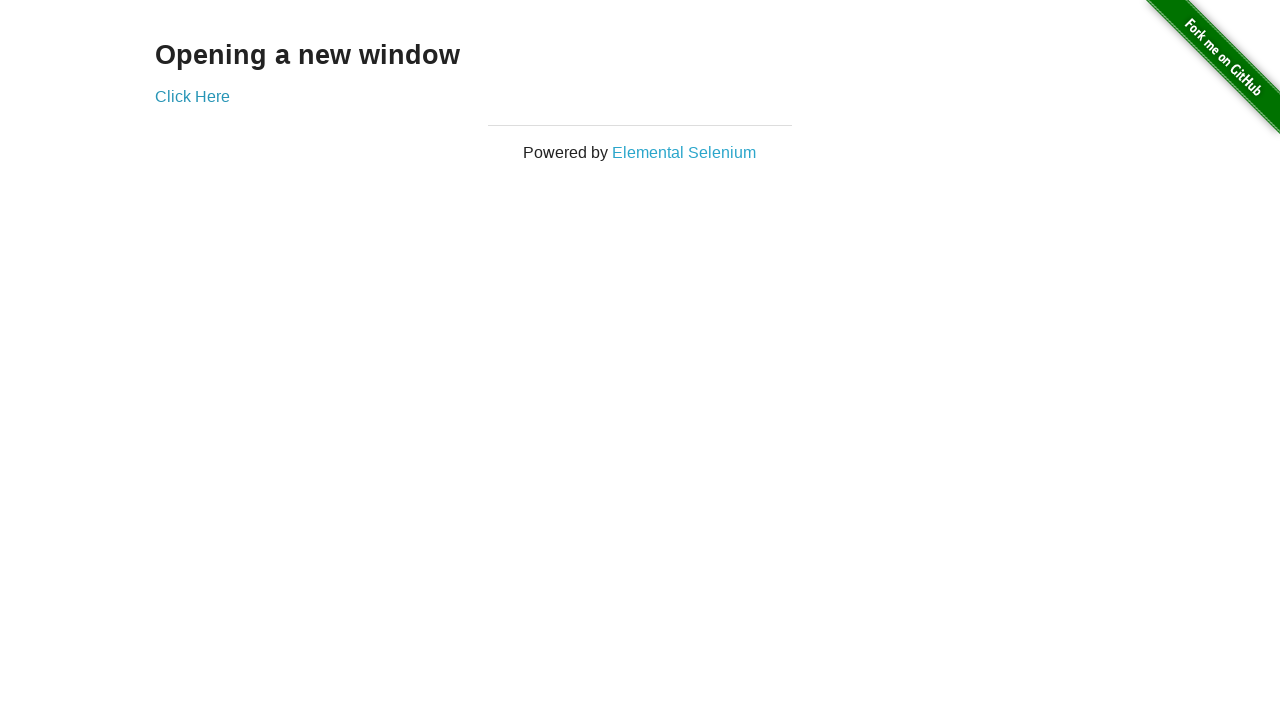

New window 4 loaded successfully
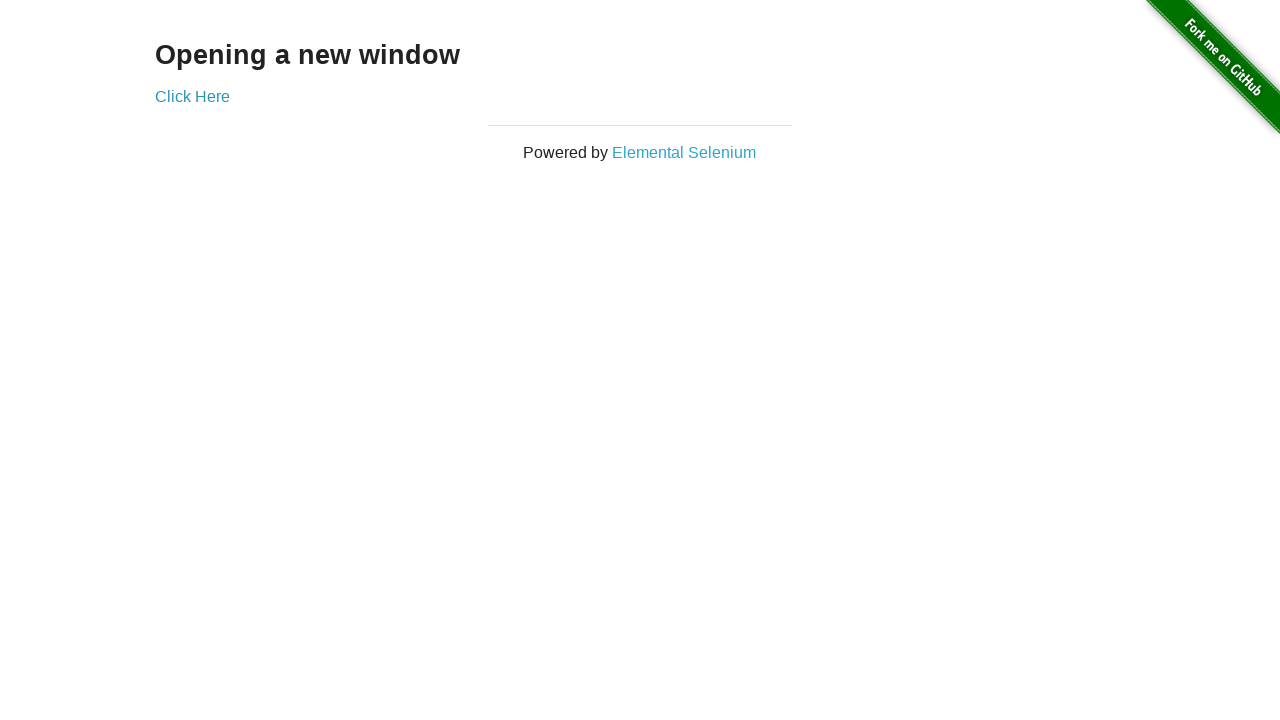

Clicked 'Click Here' link to open new window (window 5 of 5) at (192, 96) on xpath=//a[contains(text(), 'Click')]
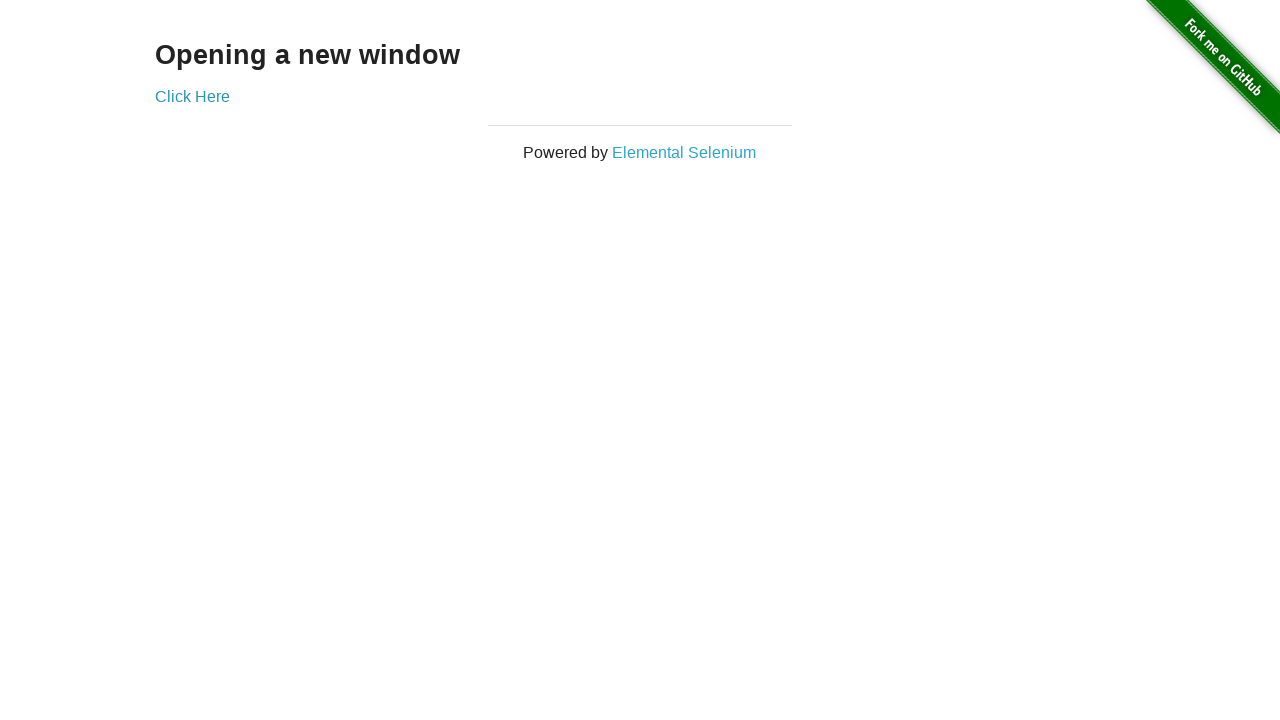

New window 5 loaded successfully
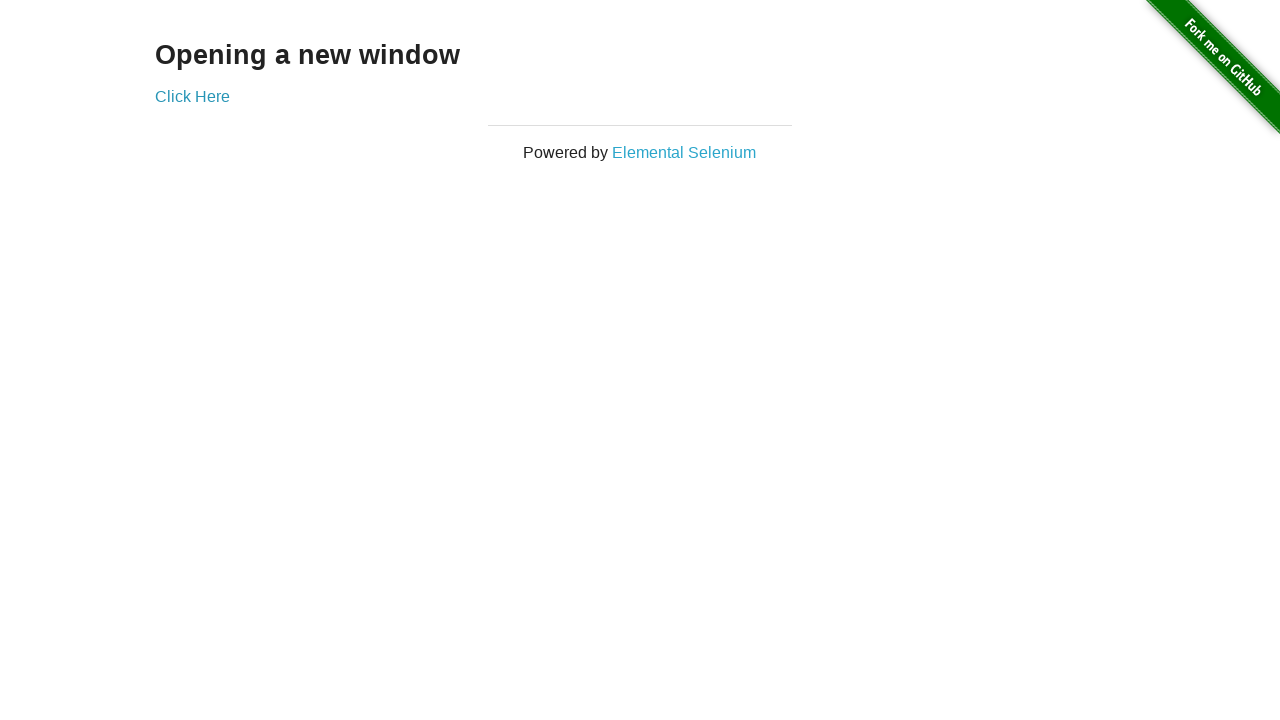

Verified window count: 5 windows open
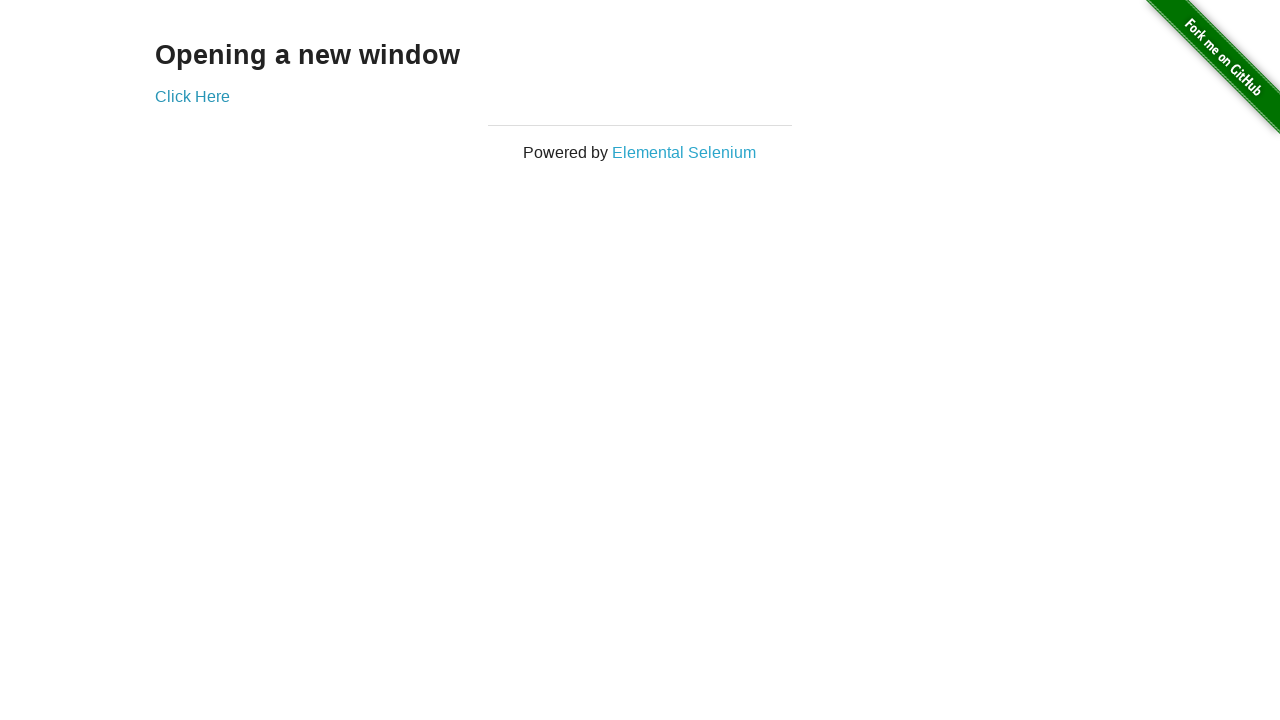

Assertion passed: 5 windows equals expected 5 windows
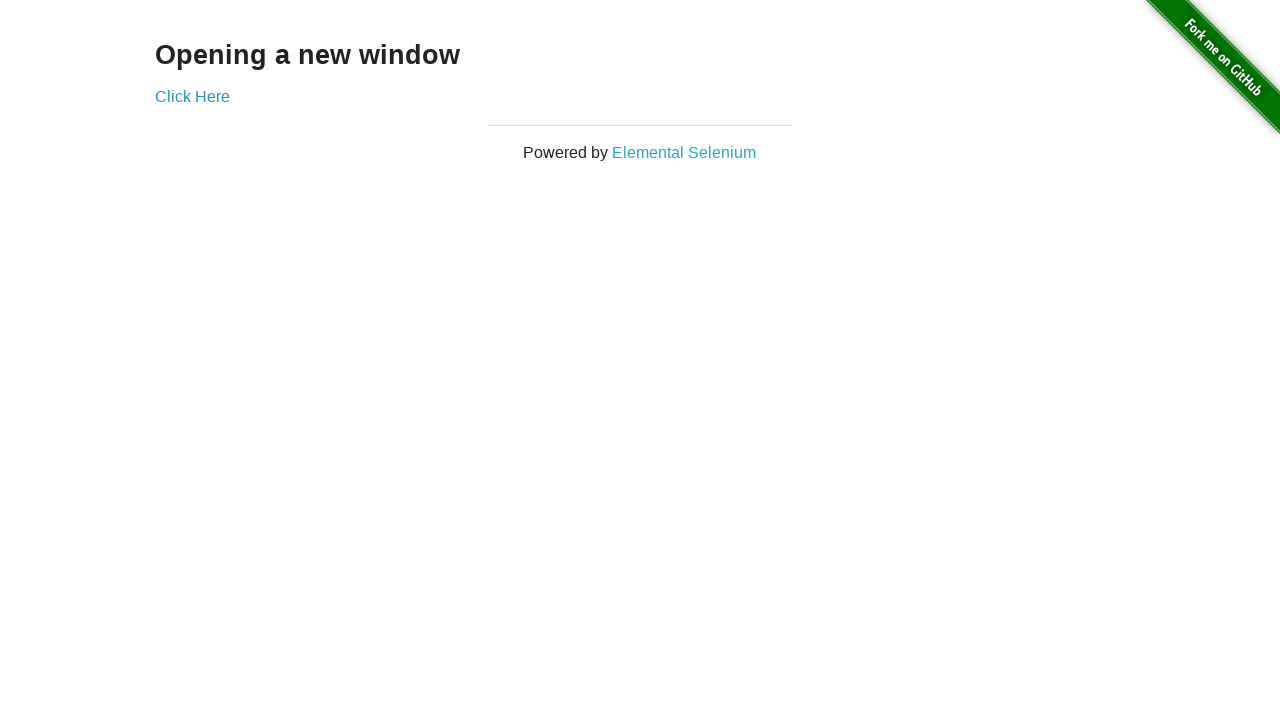

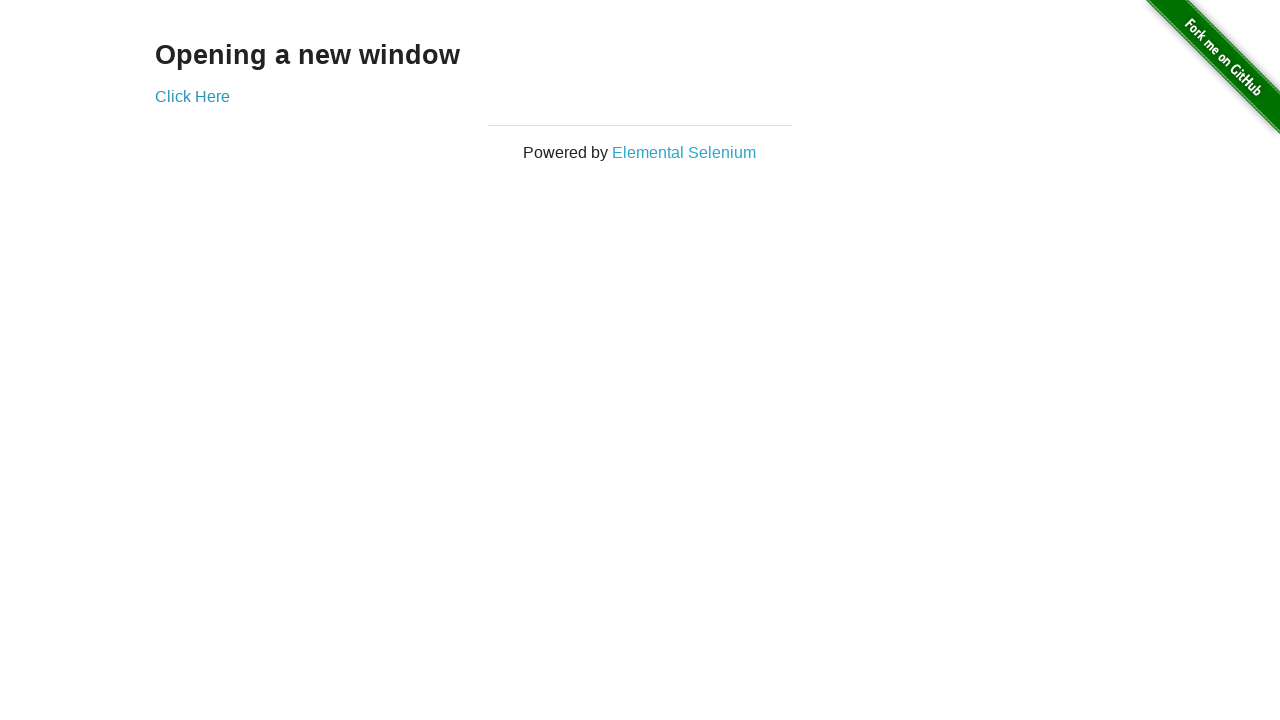